Tests that a todo item is removed if an empty string is entered during editing.

Starting URL: https://demo.playwright.dev/todomvc

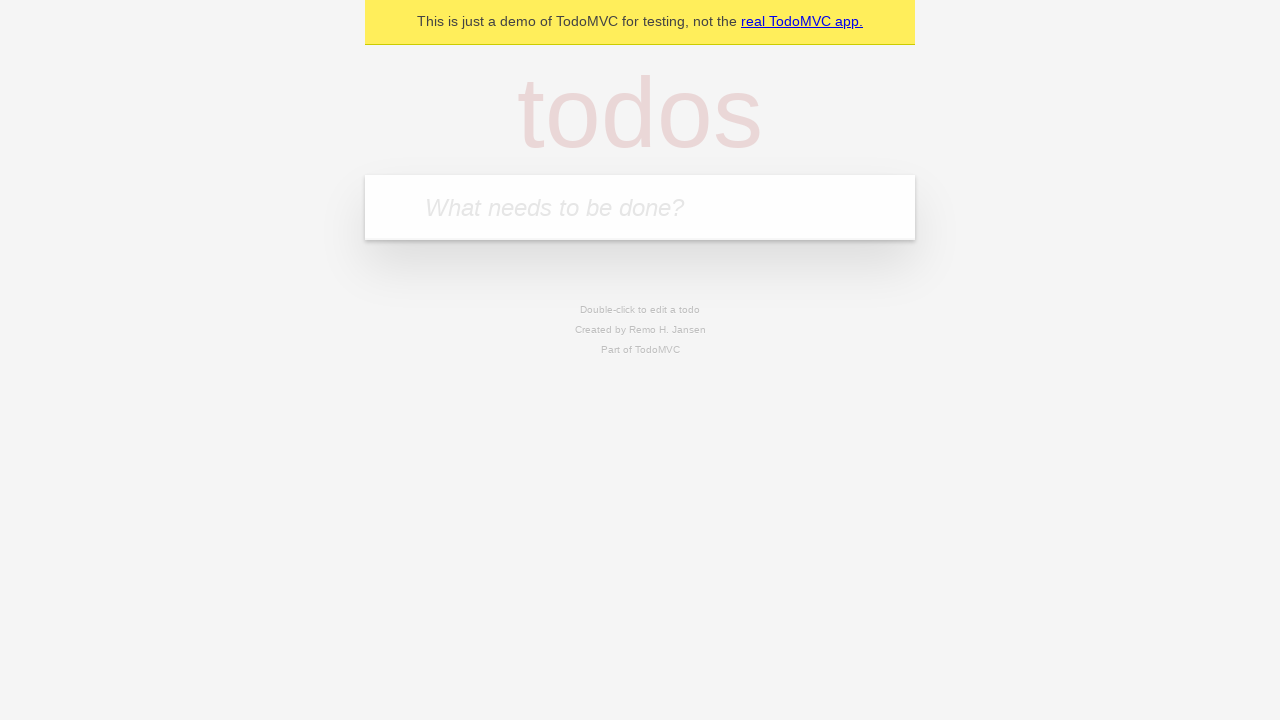

Filled todo input field with 'buy some cheese' on internal:attr=[placeholder="What needs to be done?"i]
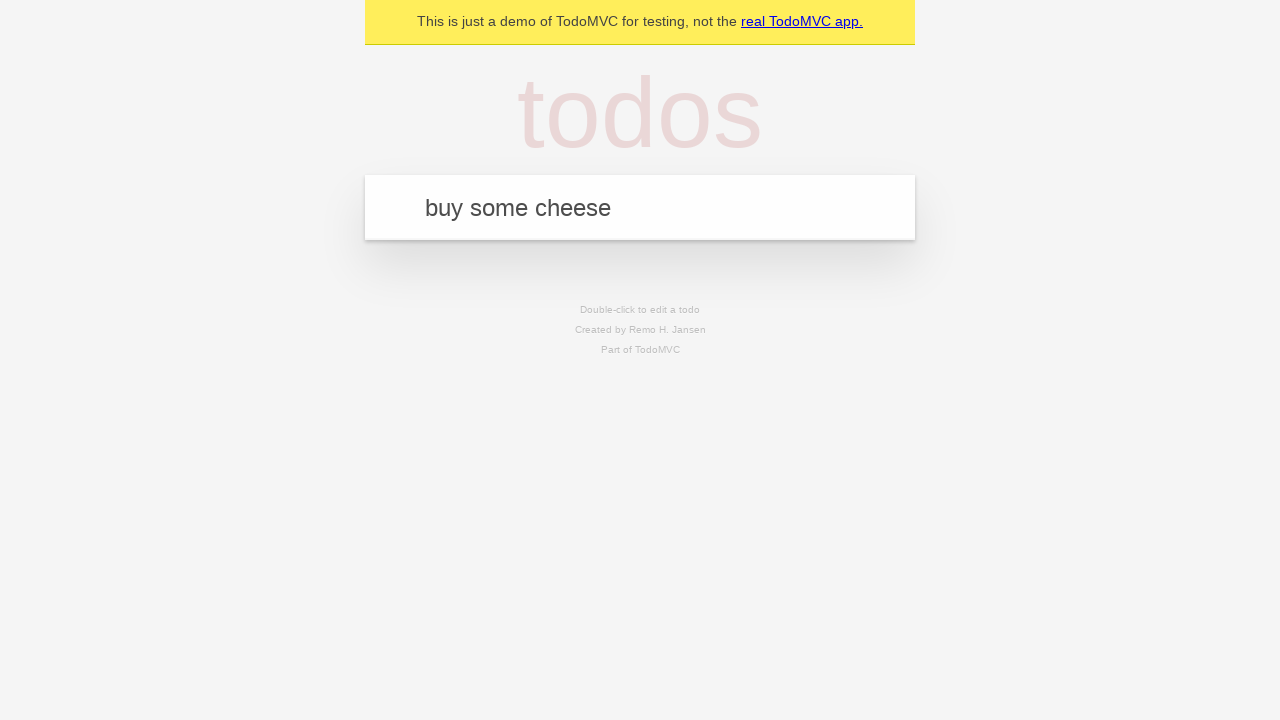

Pressed Enter to create todo item 'buy some cheese' on internal:attr=[placeholder="What needs to be done?"i]
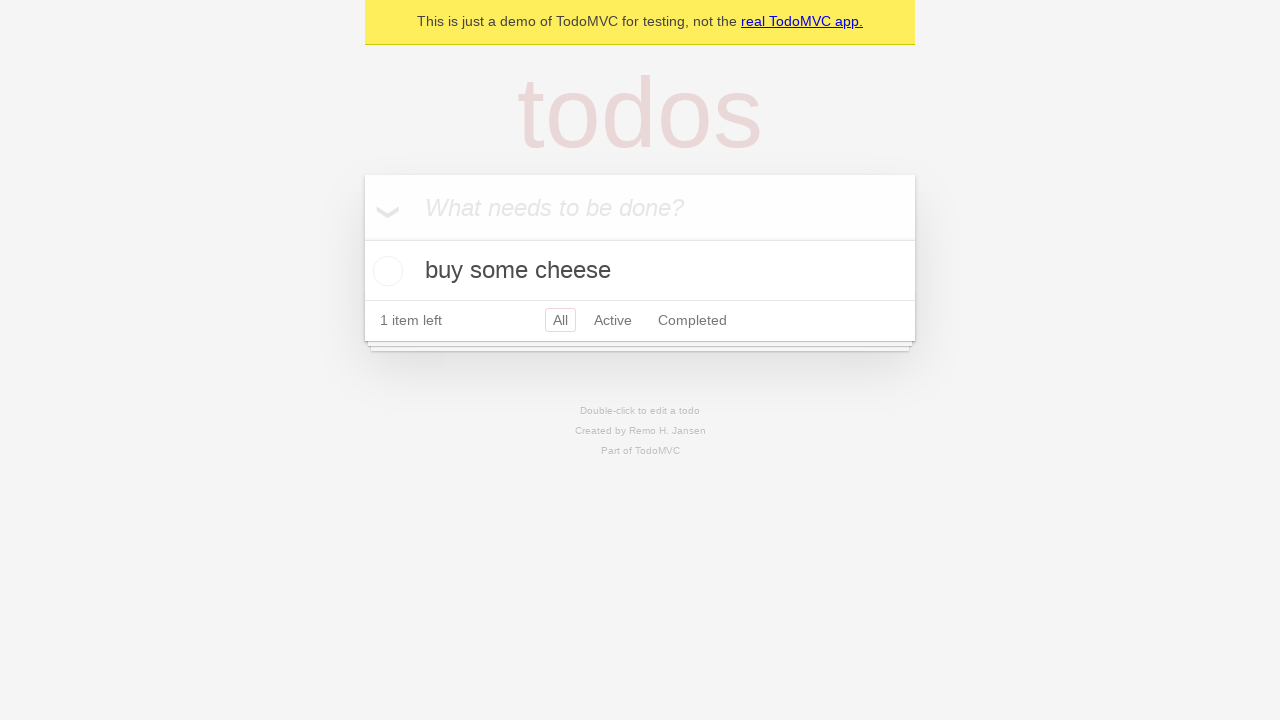

Filled todo input field with 'feed the cat' on internal:attr=[placeholder="What needs to be done?"i]
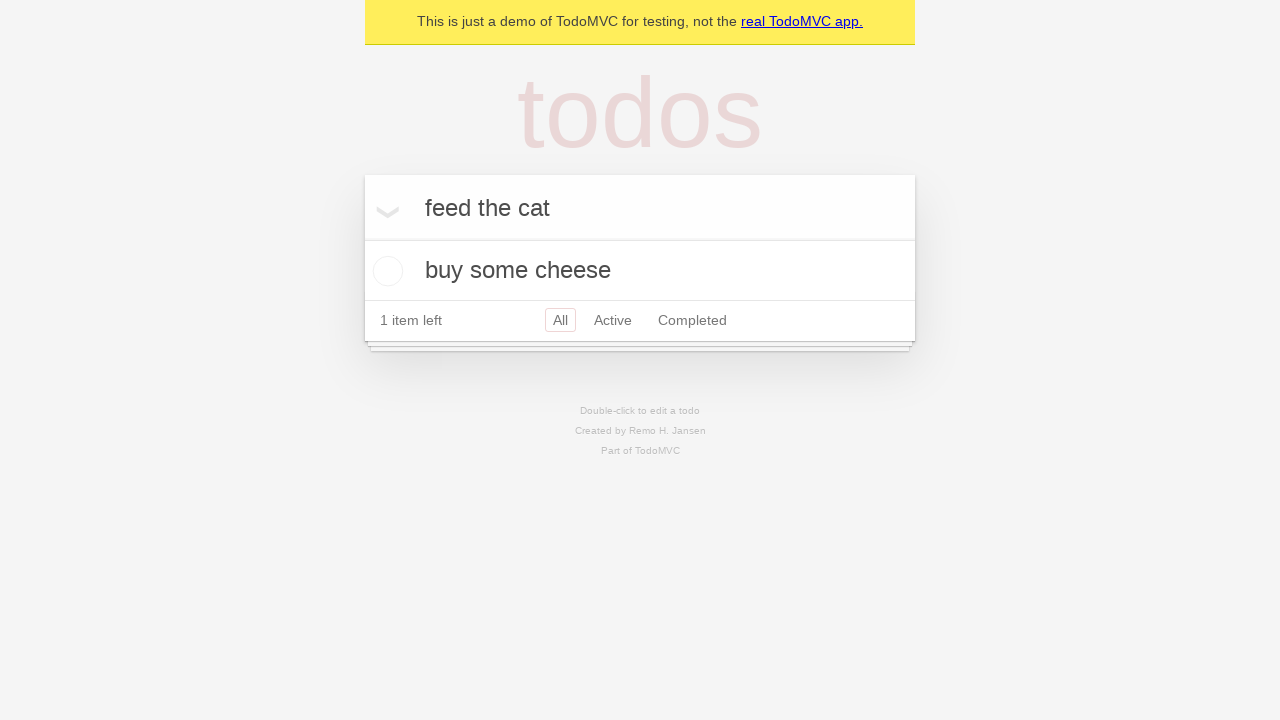

Pressed Enter to create todo item 'feed the cat' on internal:attr=[placeholder="What needs to be done?"i]
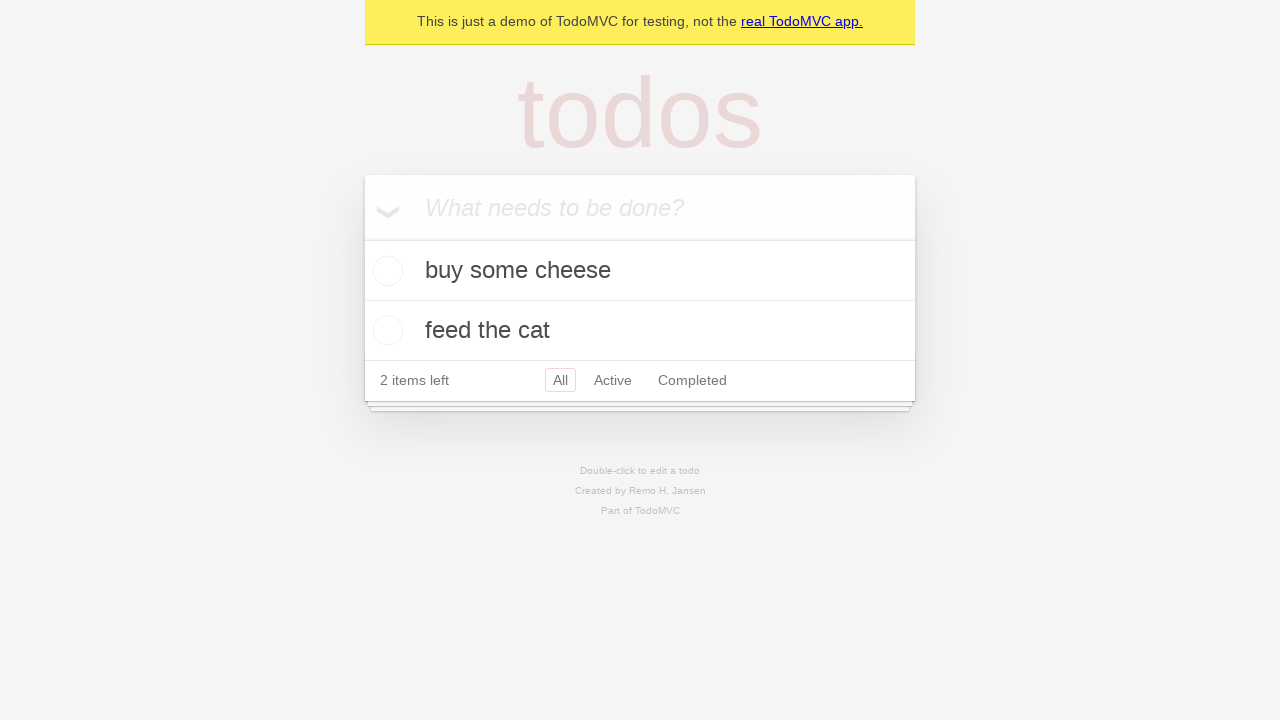

Filled todo input field with 'book a doctors appointment' on internal:attr=[placeholder="What needs to be done?"i]
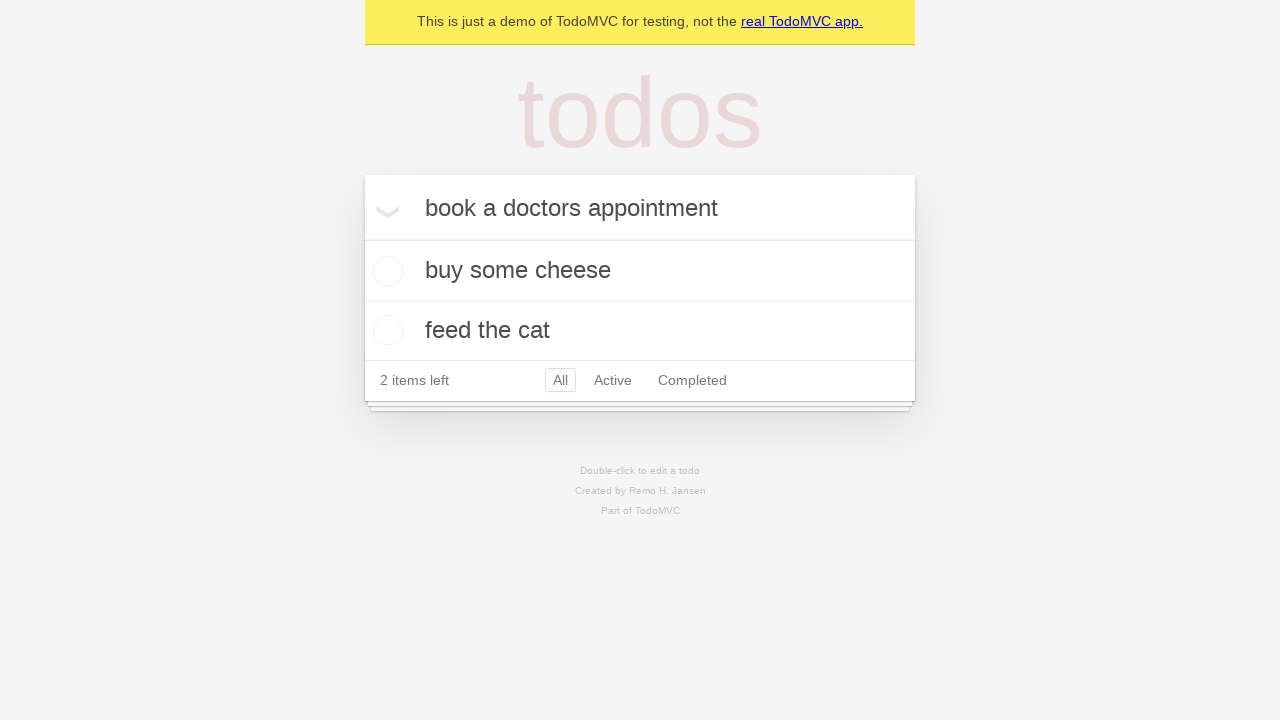

Pressed Enter to create todo item 'book a doctors appointment' on internal:attr=[placeholder="What needs to be done?"i]
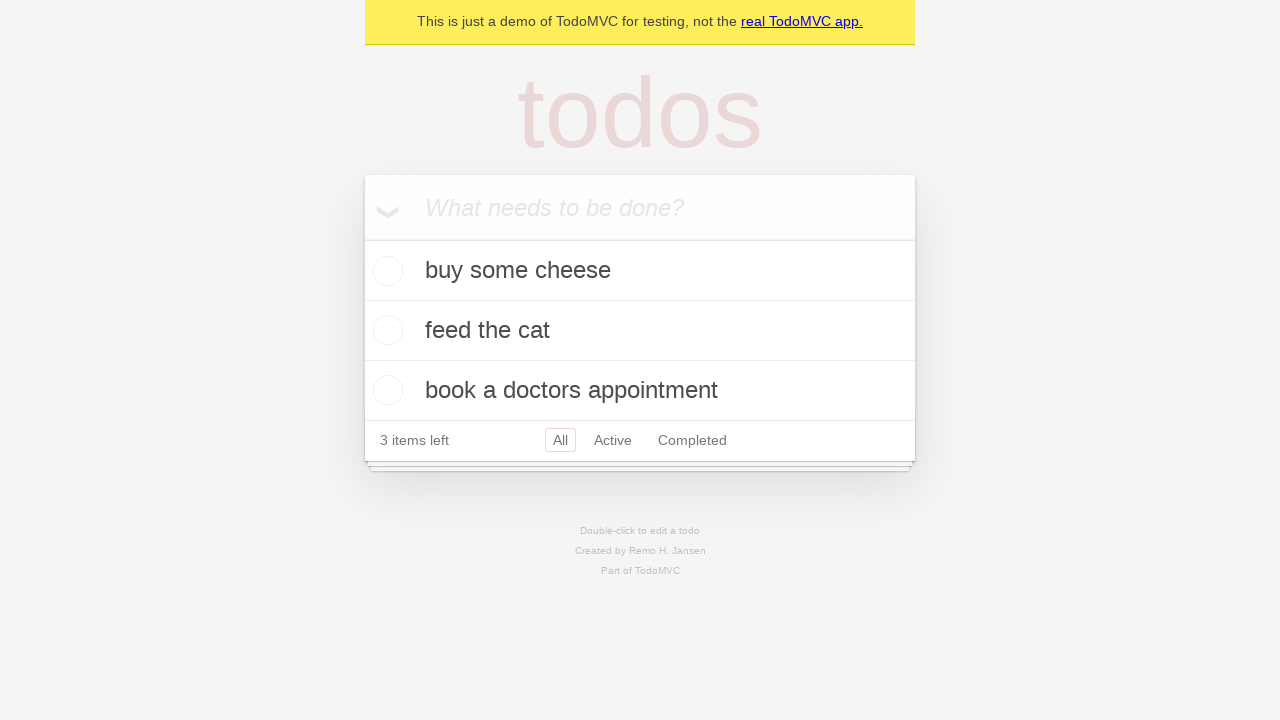

Double-clicked the second todo item to enter edit mode at (640, 331) on internal:testid=[data-testid="todo-item"s] >> nth=1
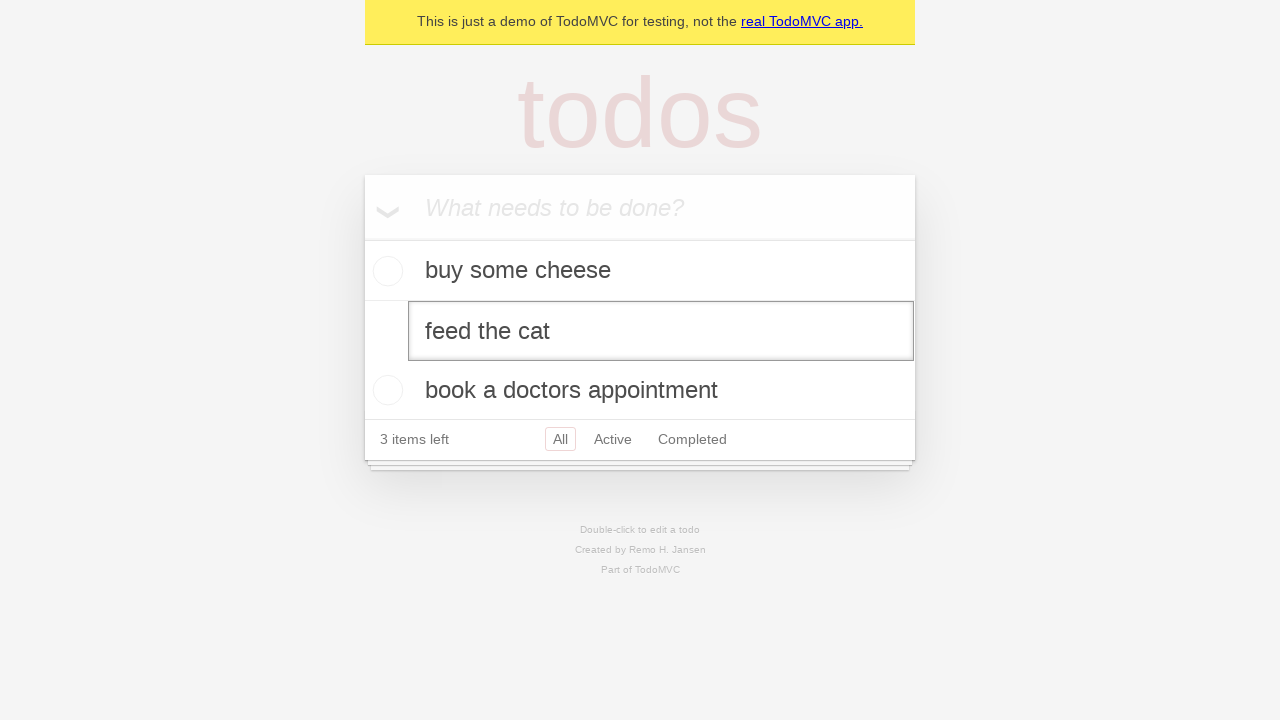

Cleared the edit textbox with an empty string on internal:testid=[data-testid="todo-item"s] >> nth=1 >> internal:role=textbox[nam
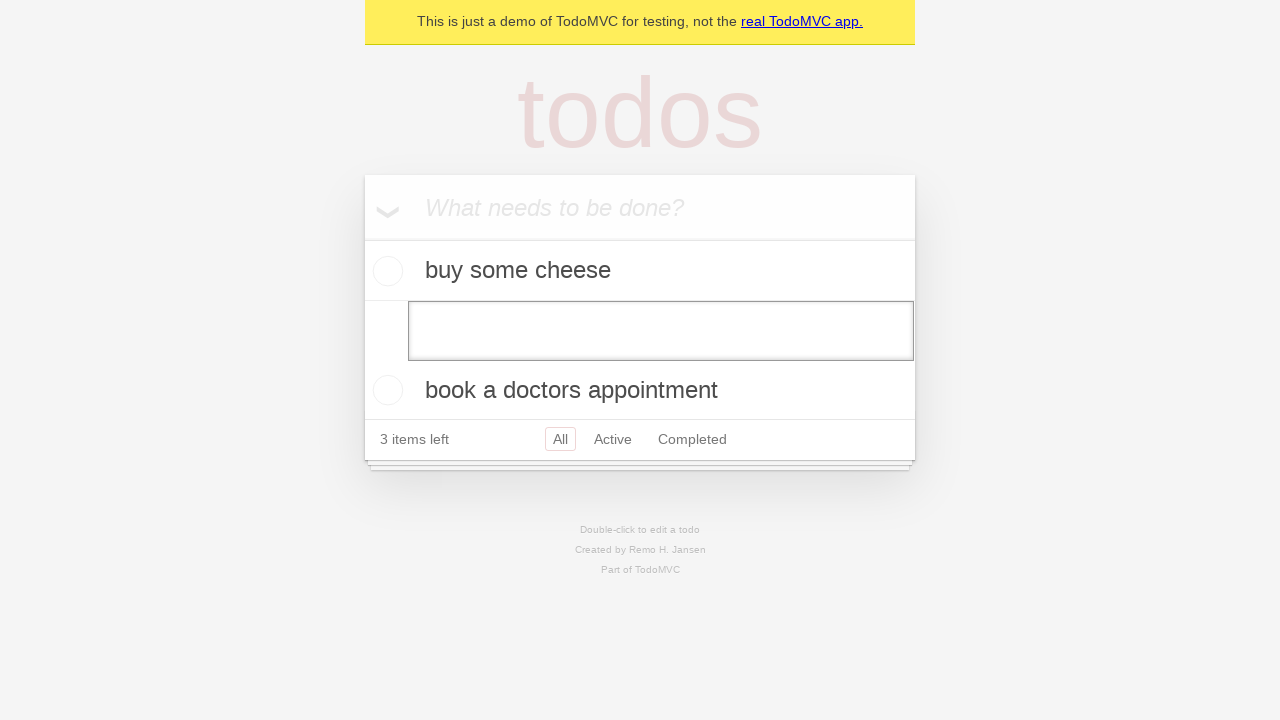

Pressed Enter to submit empty edit, removing the todo item on internal:testid=[data-testid="todo-item"s] >> nth=1 >> internal:role=textbox[nam
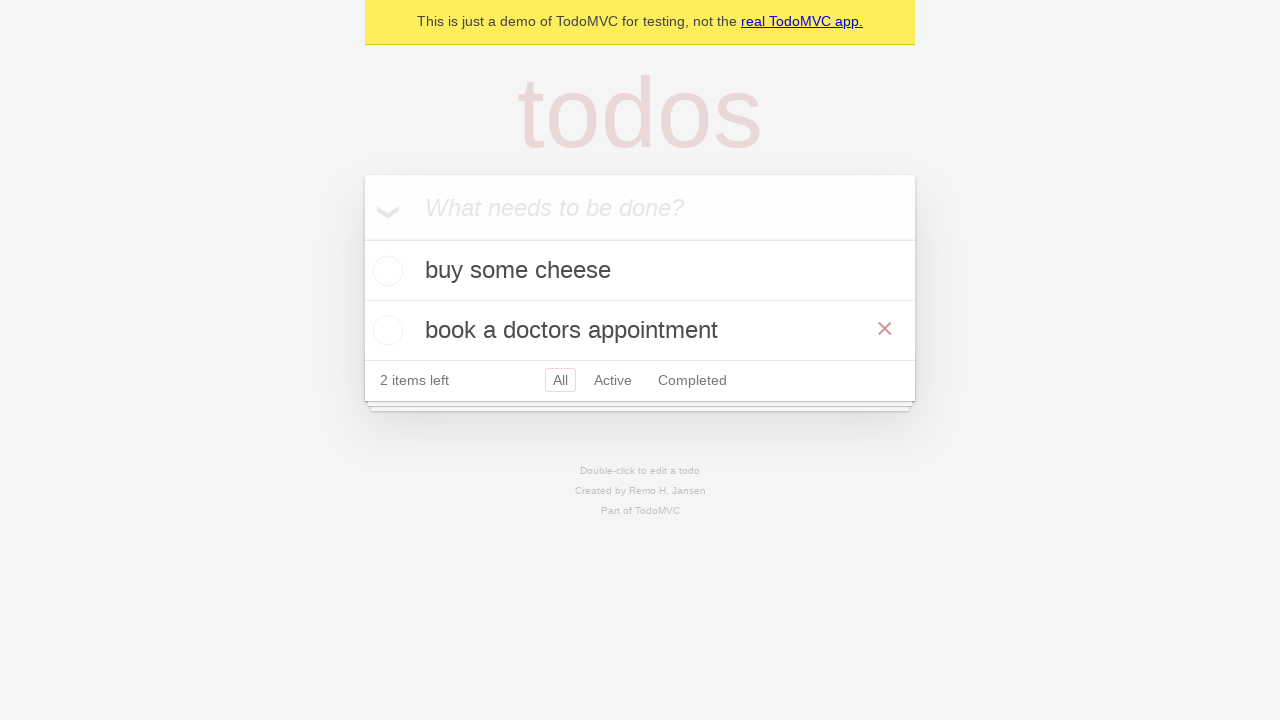

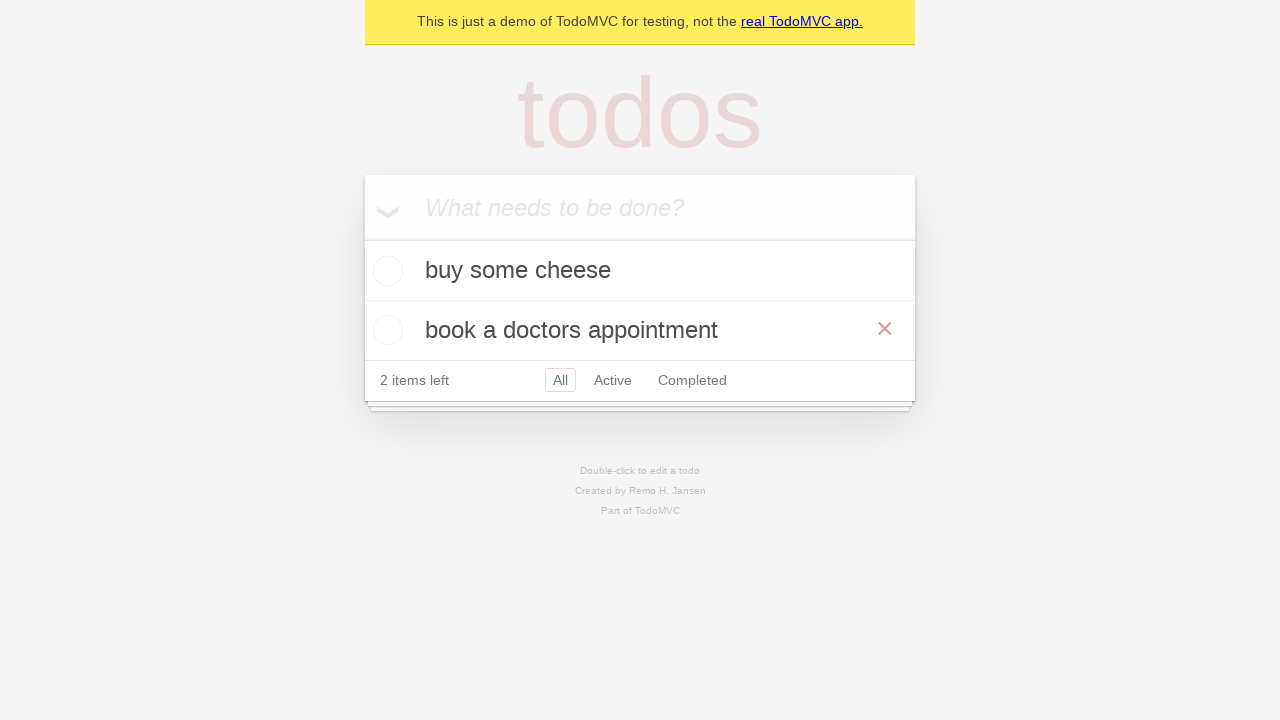